Tests file upload functionality on W3Schools HTML5 file input demo page by switching to the result iframe and interacting with the file input element.

Starting URL: https://www.w3schools.com/tags/tryit.asp?filename=tryhtml5_input_type_file

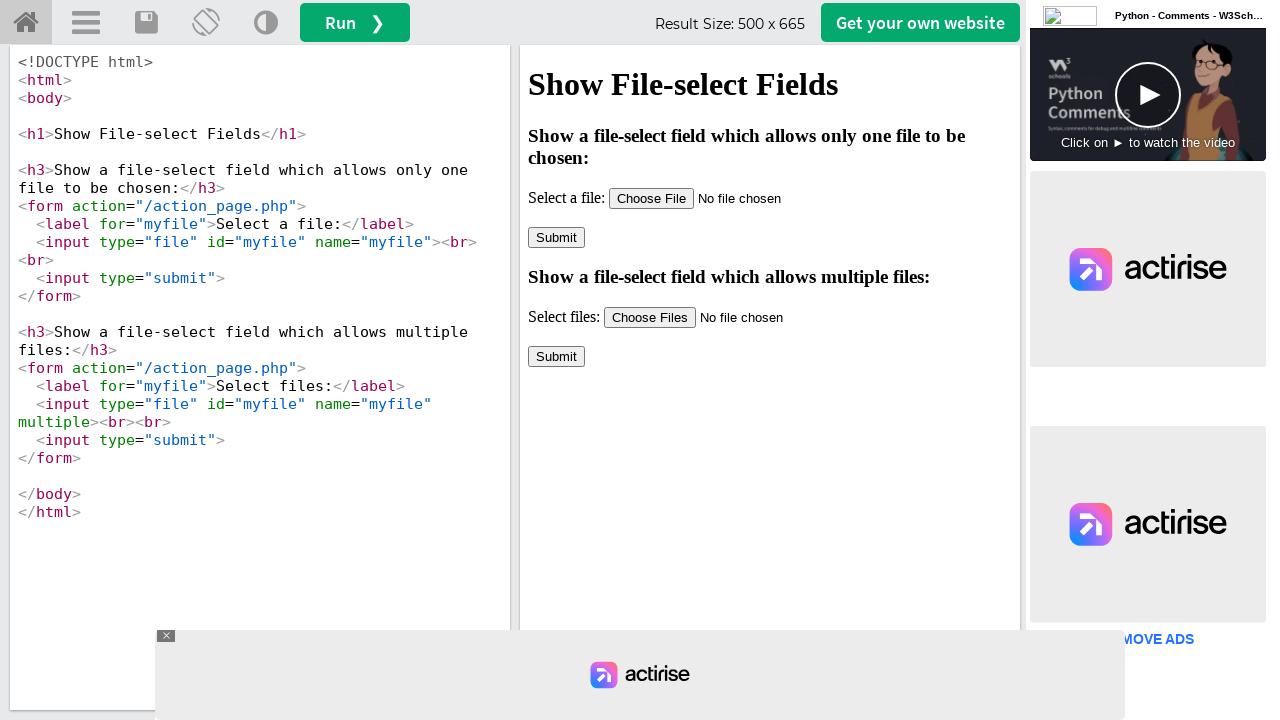

Waited 3000ms for page to load
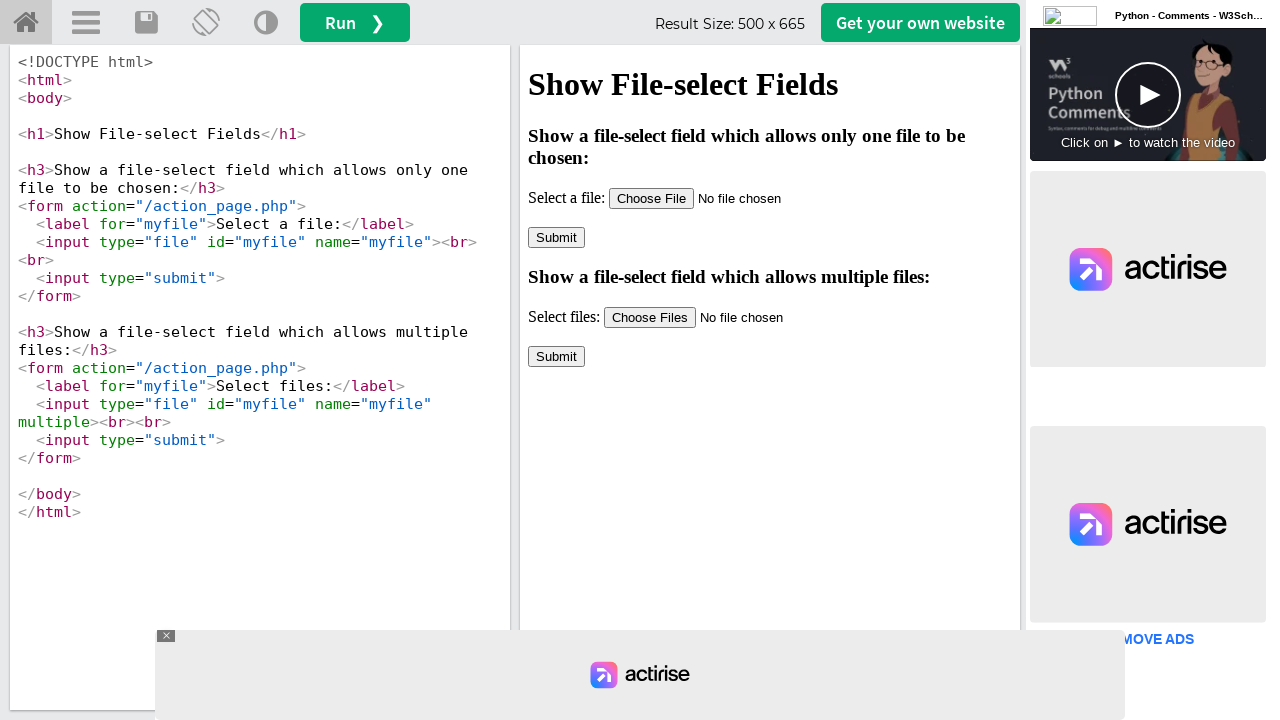

Located iframe with id 'iframeResult'
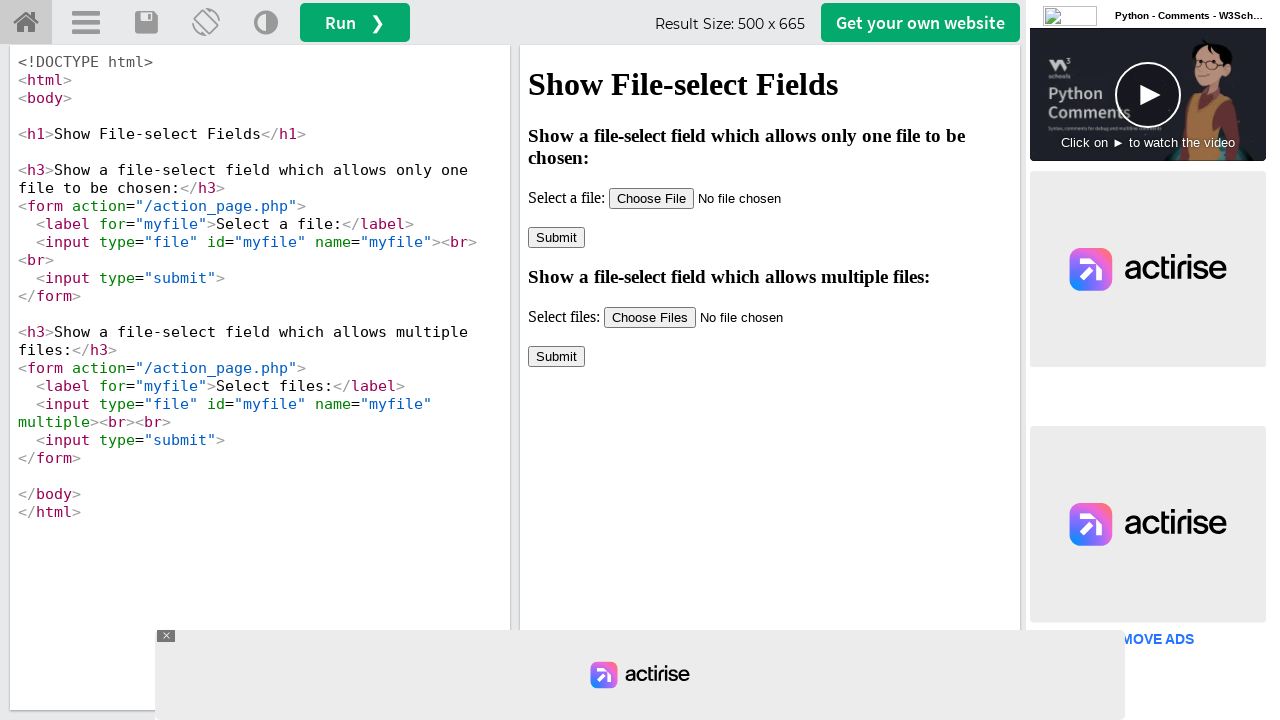

Located file input element in iframe
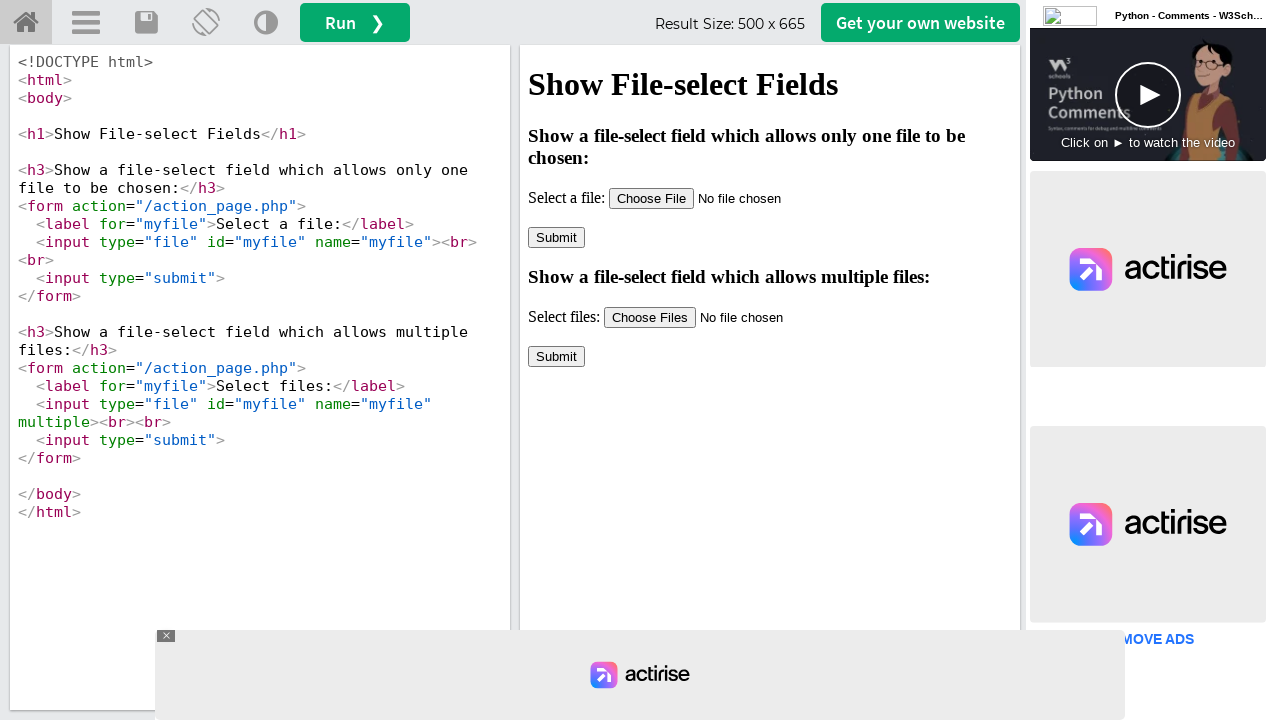

Clicked on file input element at (728, 198) on #iframeResult >> internal:control=enter-frame >> input[type='file'] >> nth=0
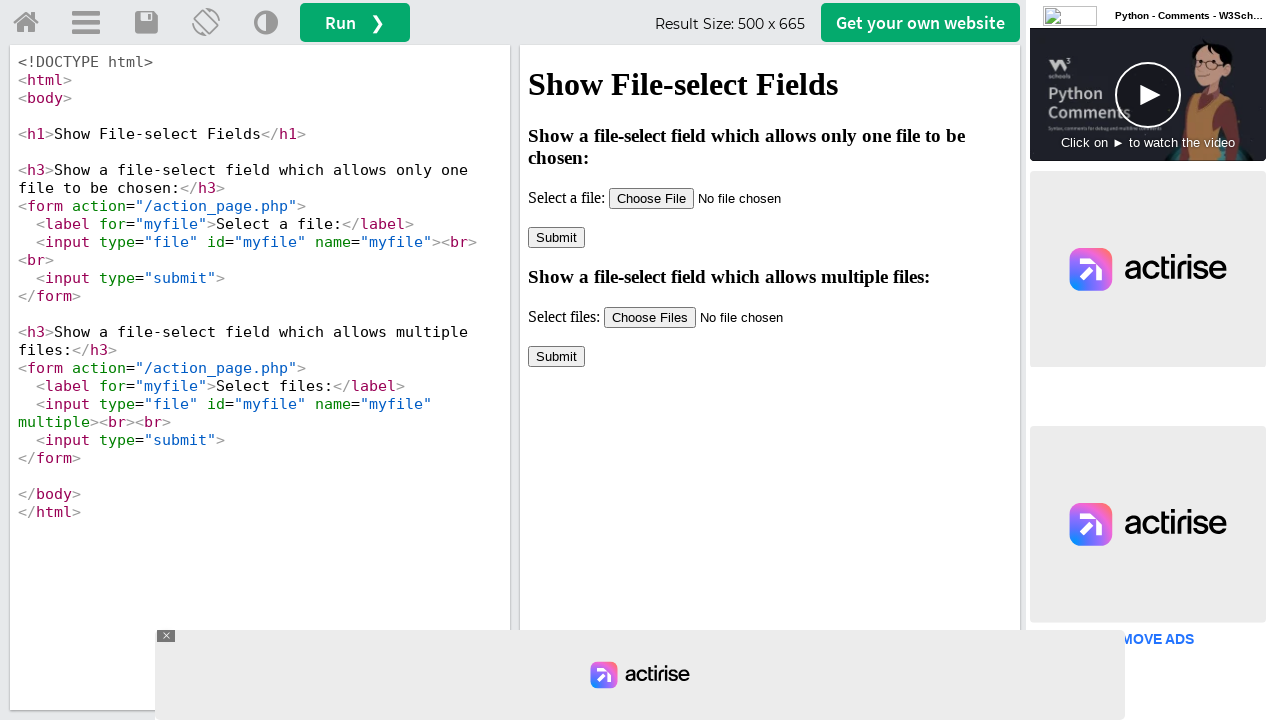

Pressed Escape key to close file dialog
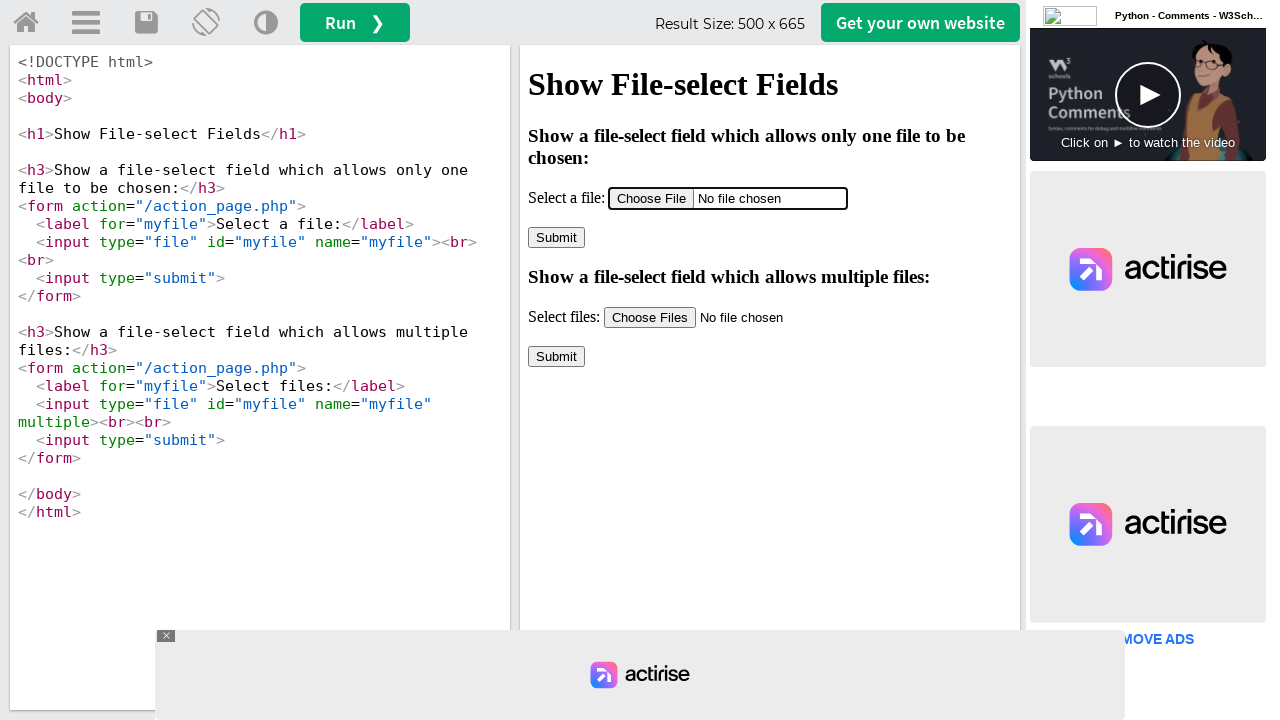

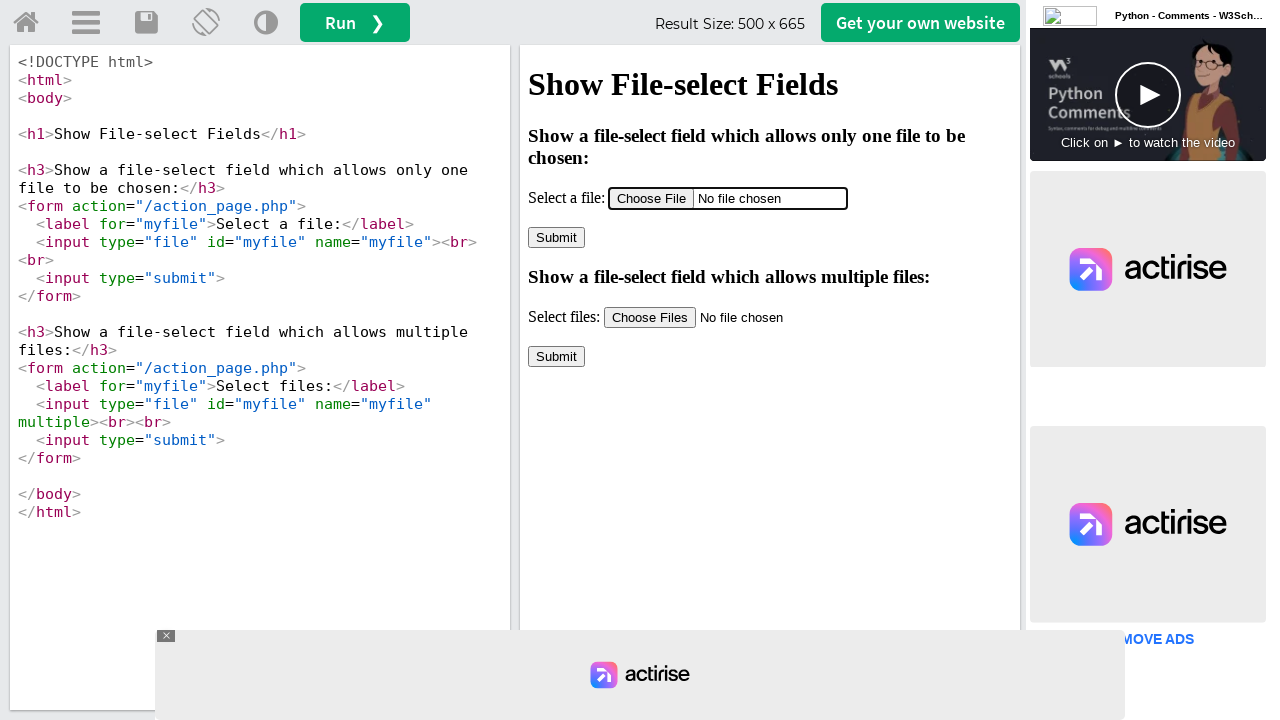